Tests navigation by clicking on the A/B Testing link, verifying the page title, navigating back to the home page, and verifying the home page title.

Starting URL: https://practice.cydeo.com

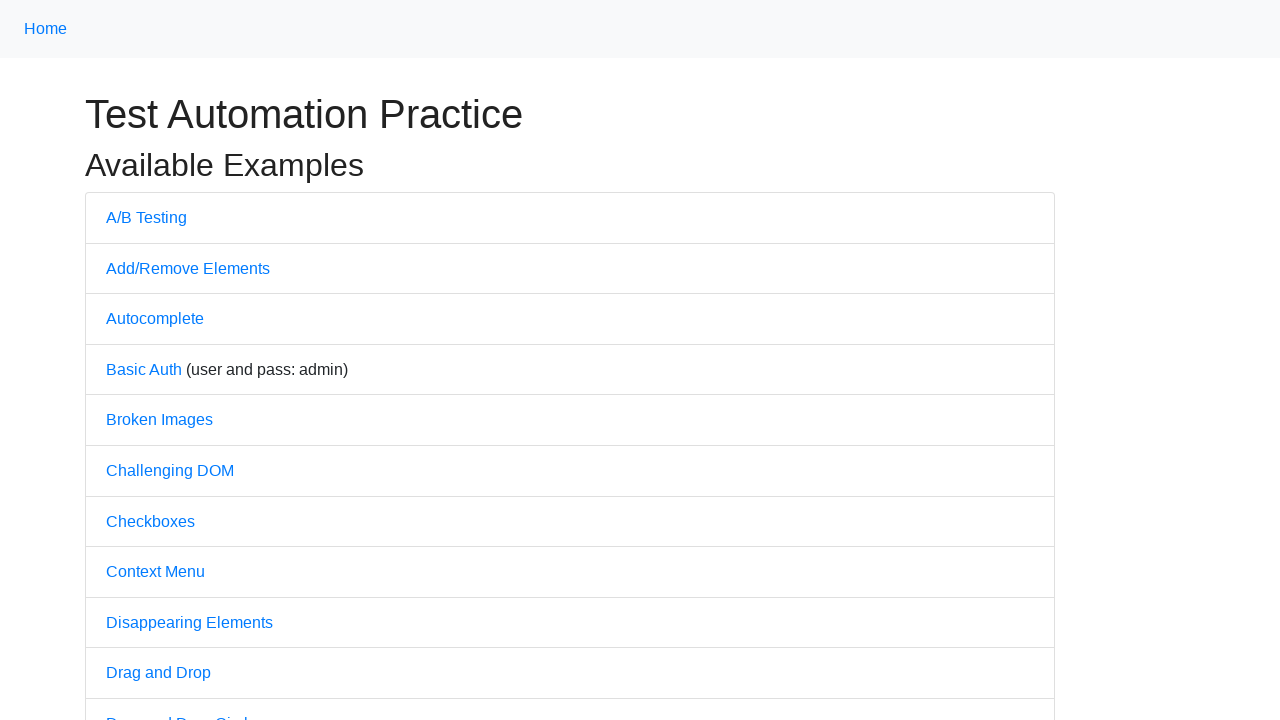

Clicked on A/B Testing link at (146, 217) on text=A/B Testing
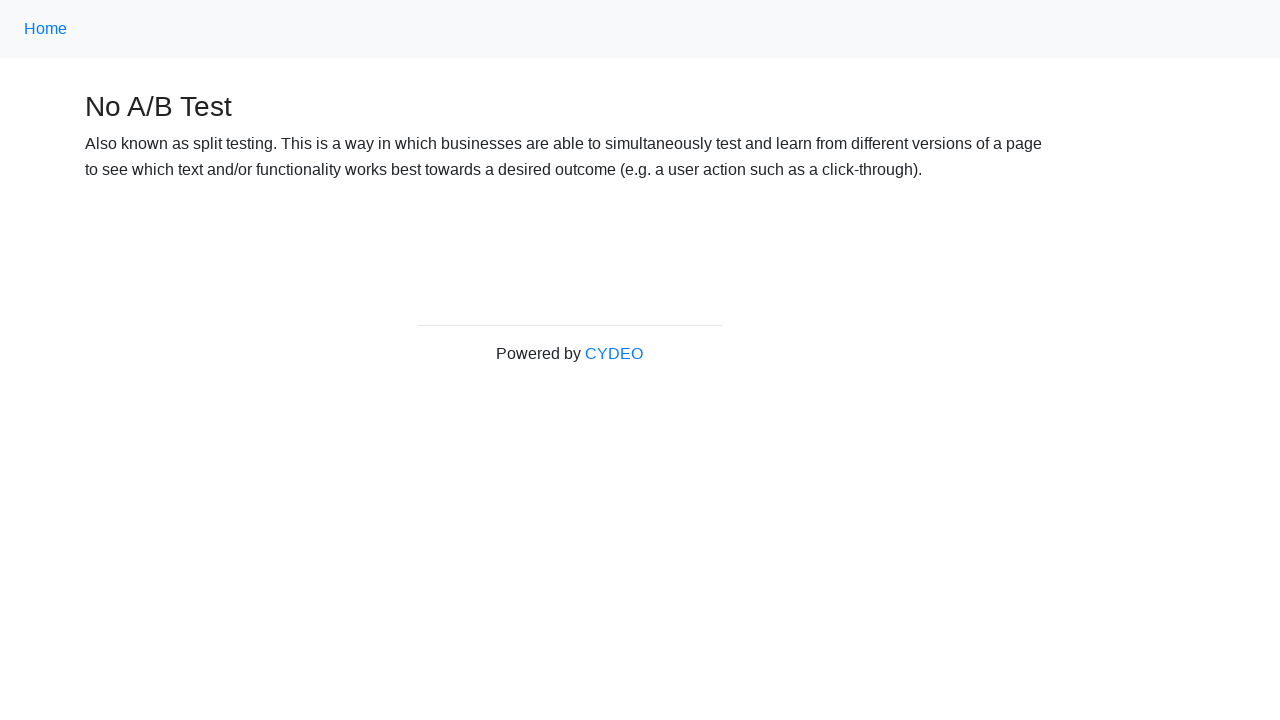

Waited for A/B Testing page to fully load
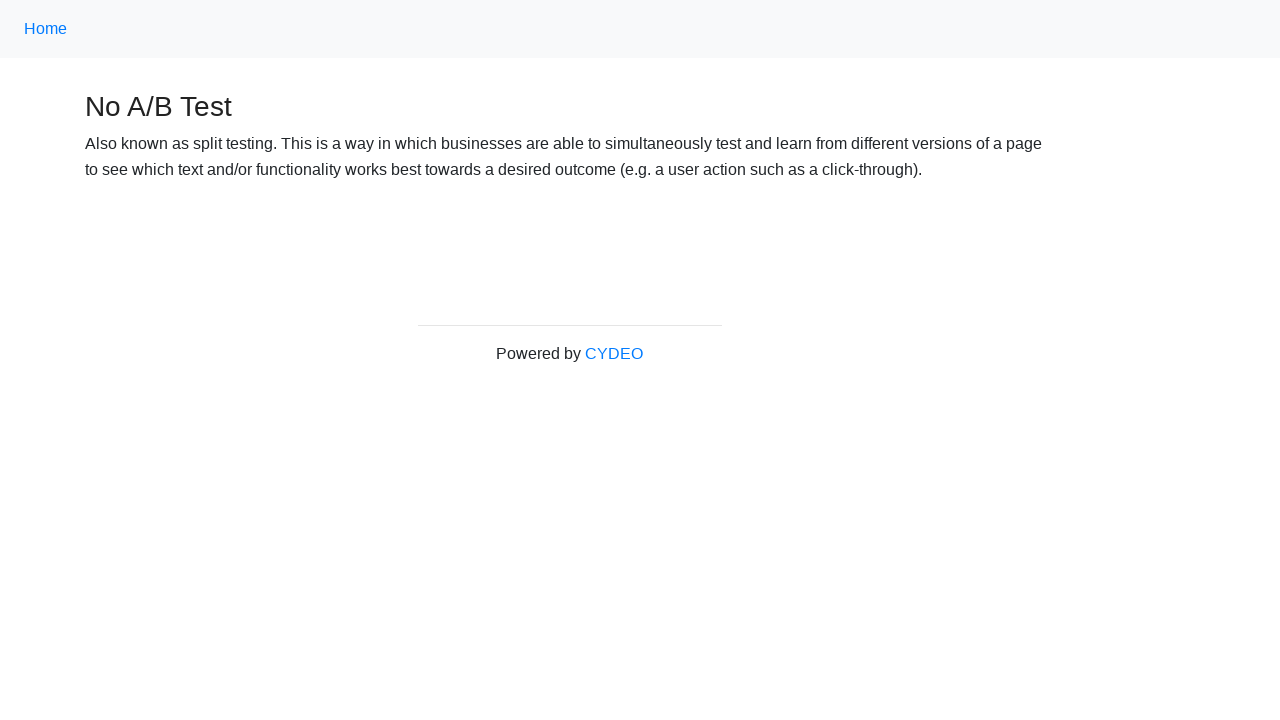

Verified A/B Testing page title is 'No A/B Test'
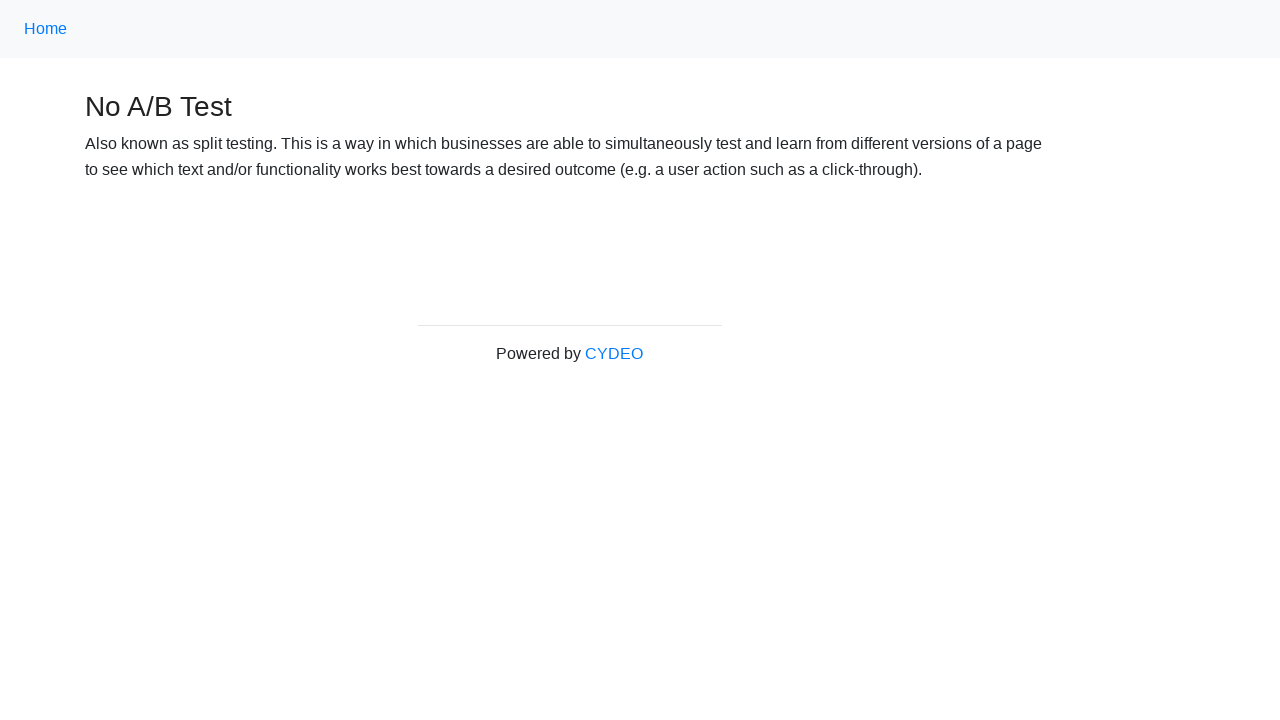

Navigated back to home page
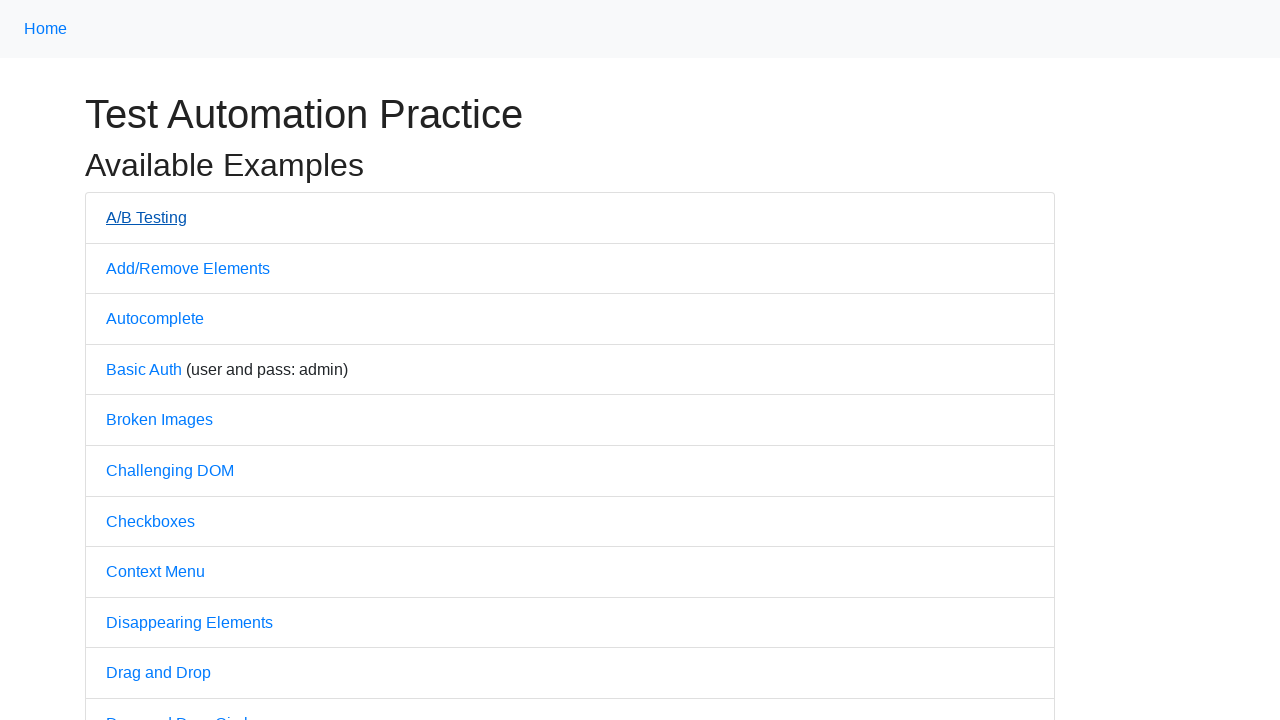

Waited for home page to fully load
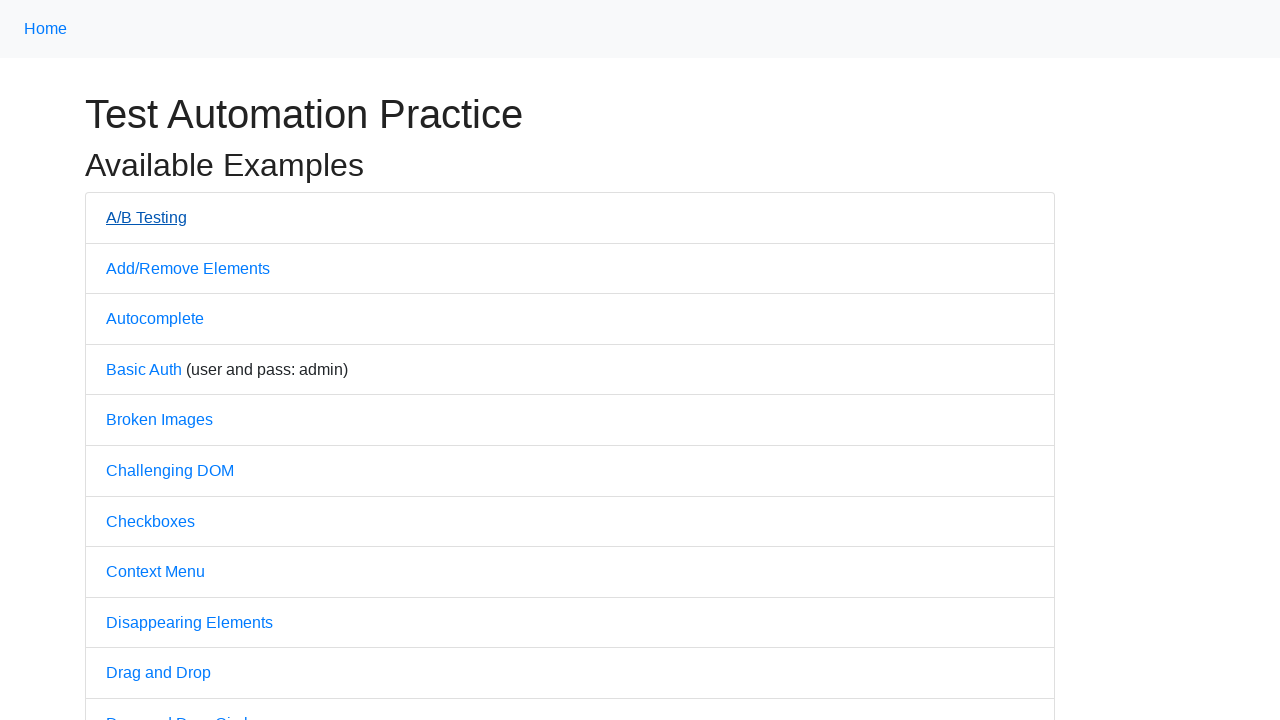

Verified home page title is 'Practice'
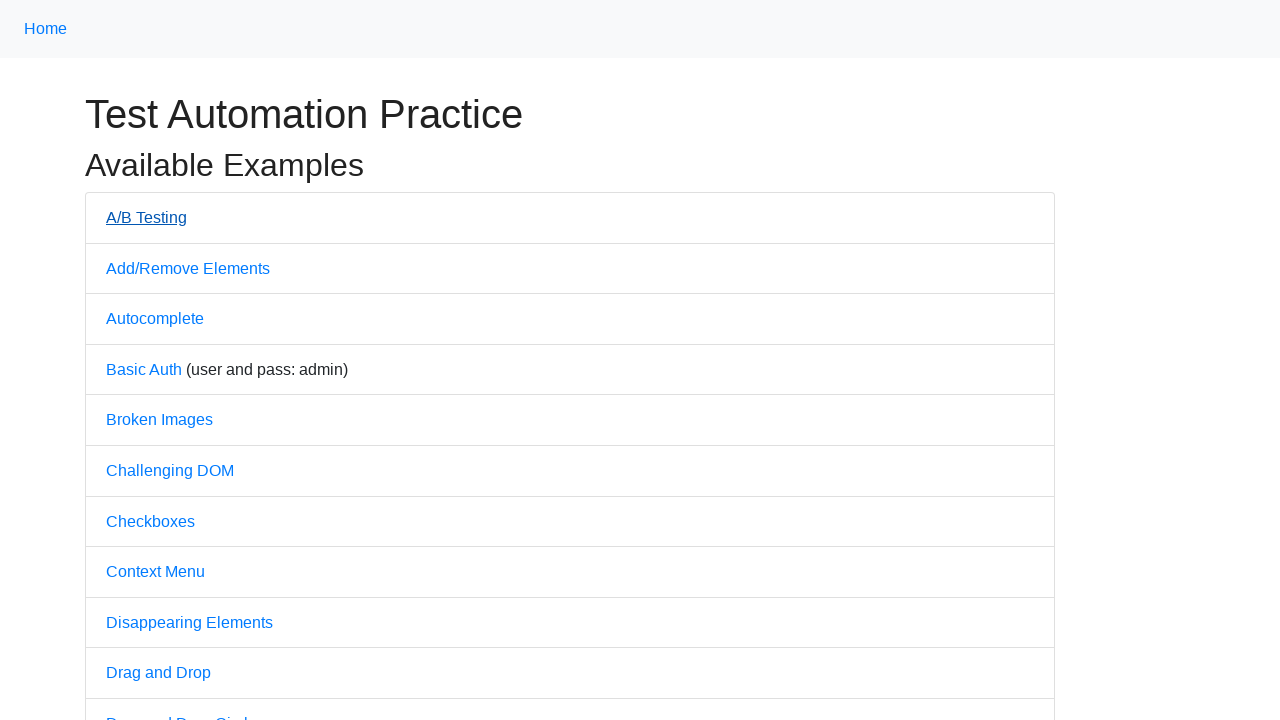

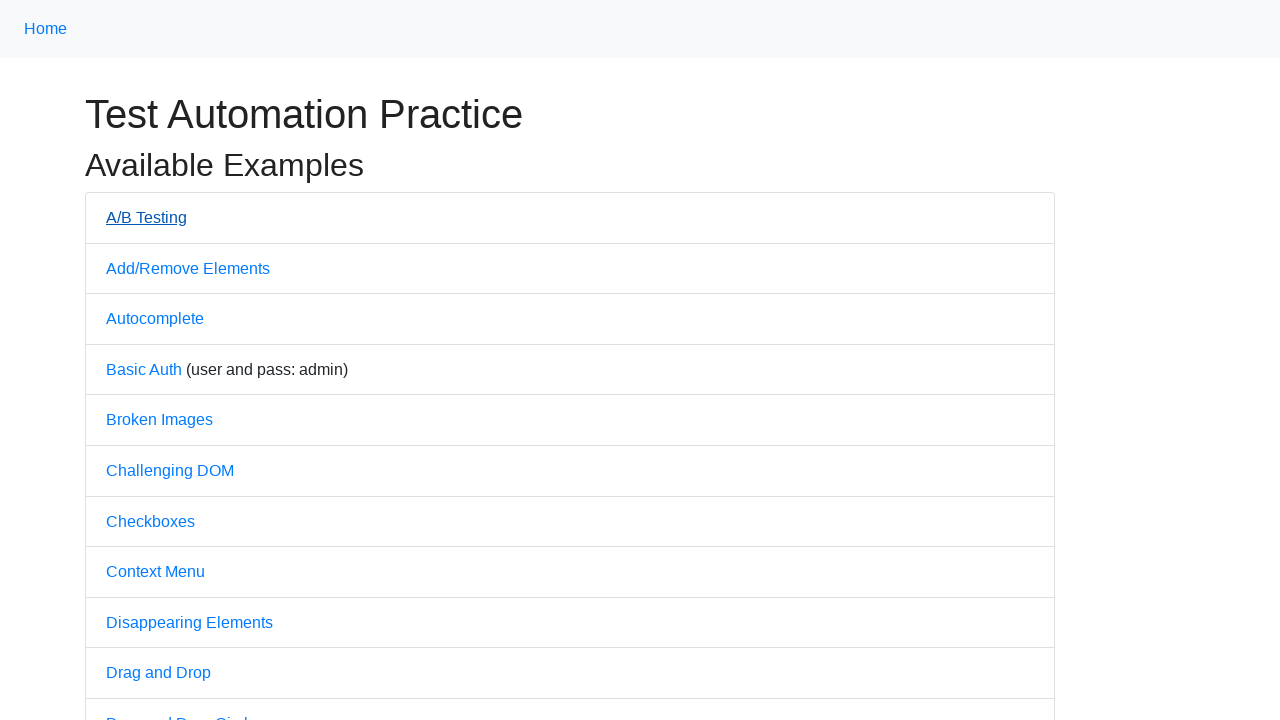